Navigates to the Time and Date weather page and verifies the page loads by checking the title

Starting URL: https://www.timeanddate.com/weather/

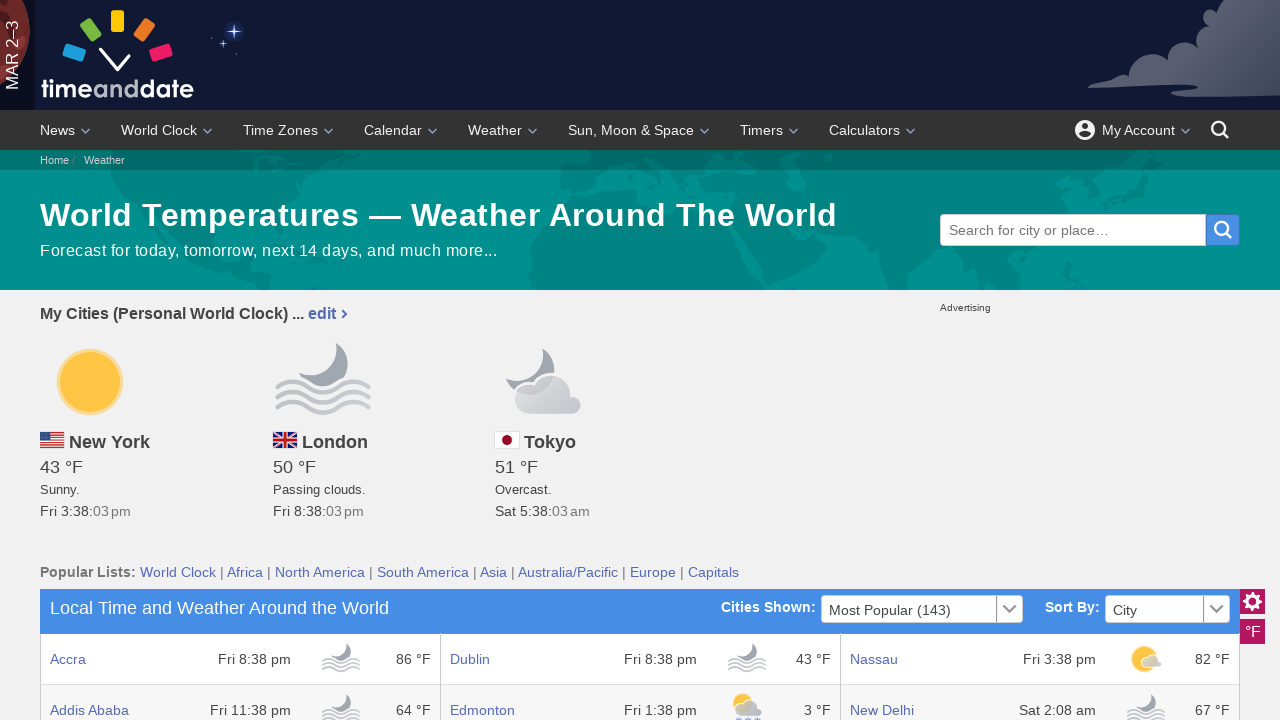

Navigated to Time and Date weather page
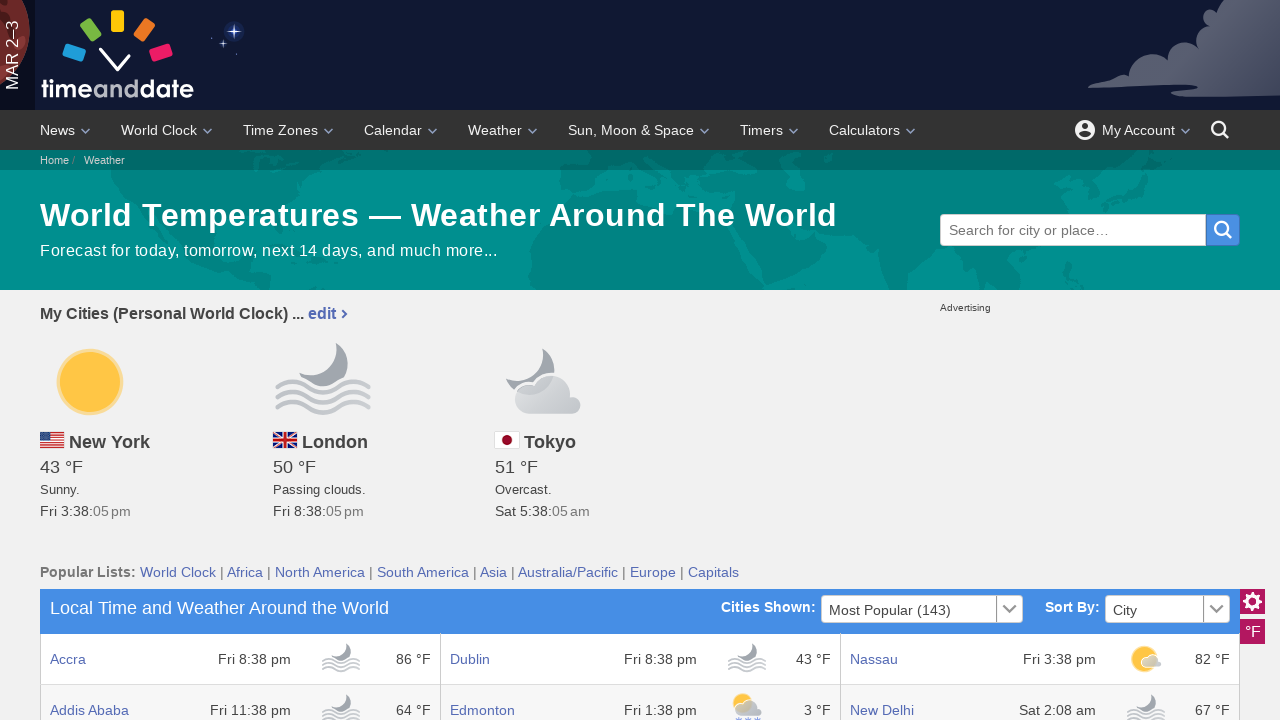

Page reached domcontentloaded state
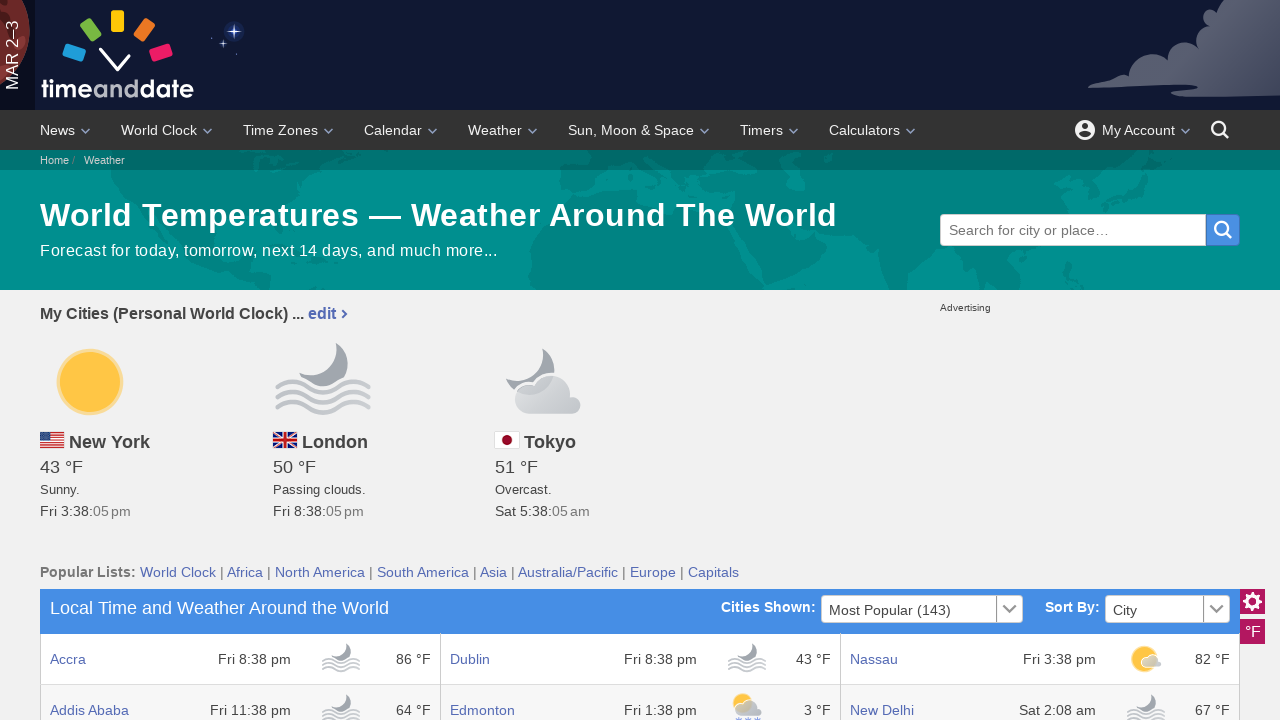

Retrieved page title: World Temperatures — Weather Around The World
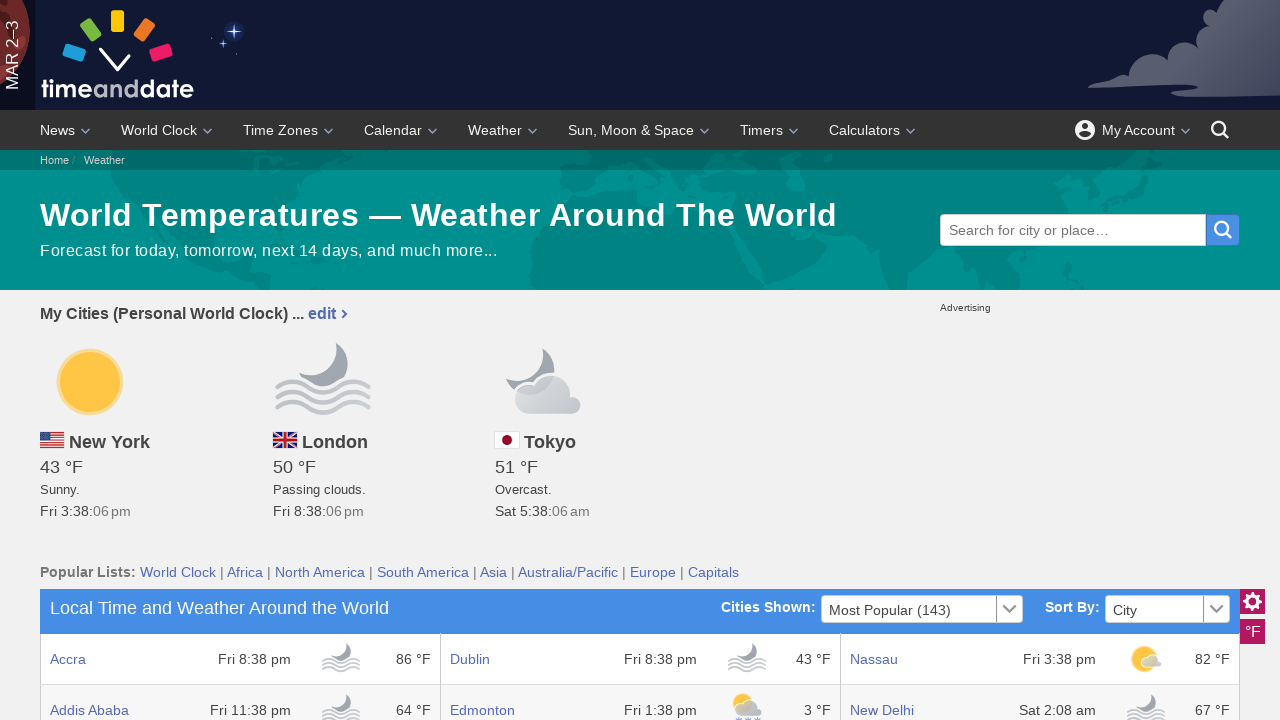

Verified page title contains 'Weather' or 'Time'
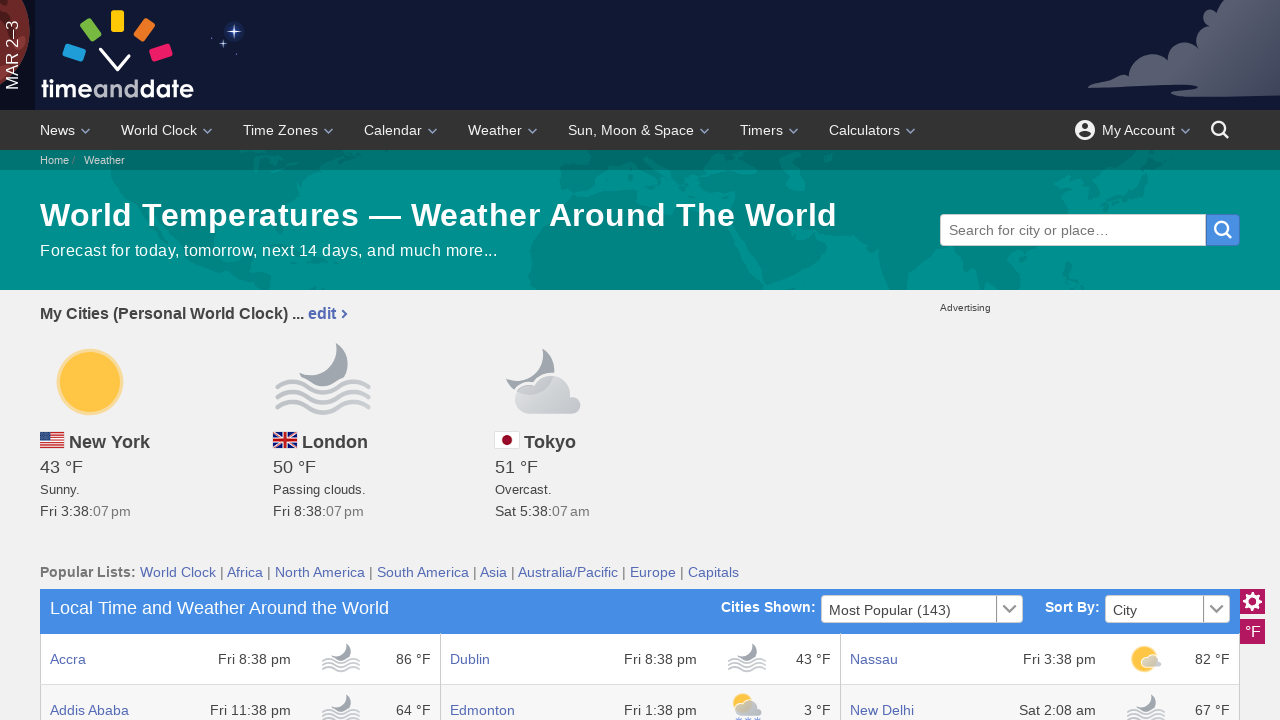

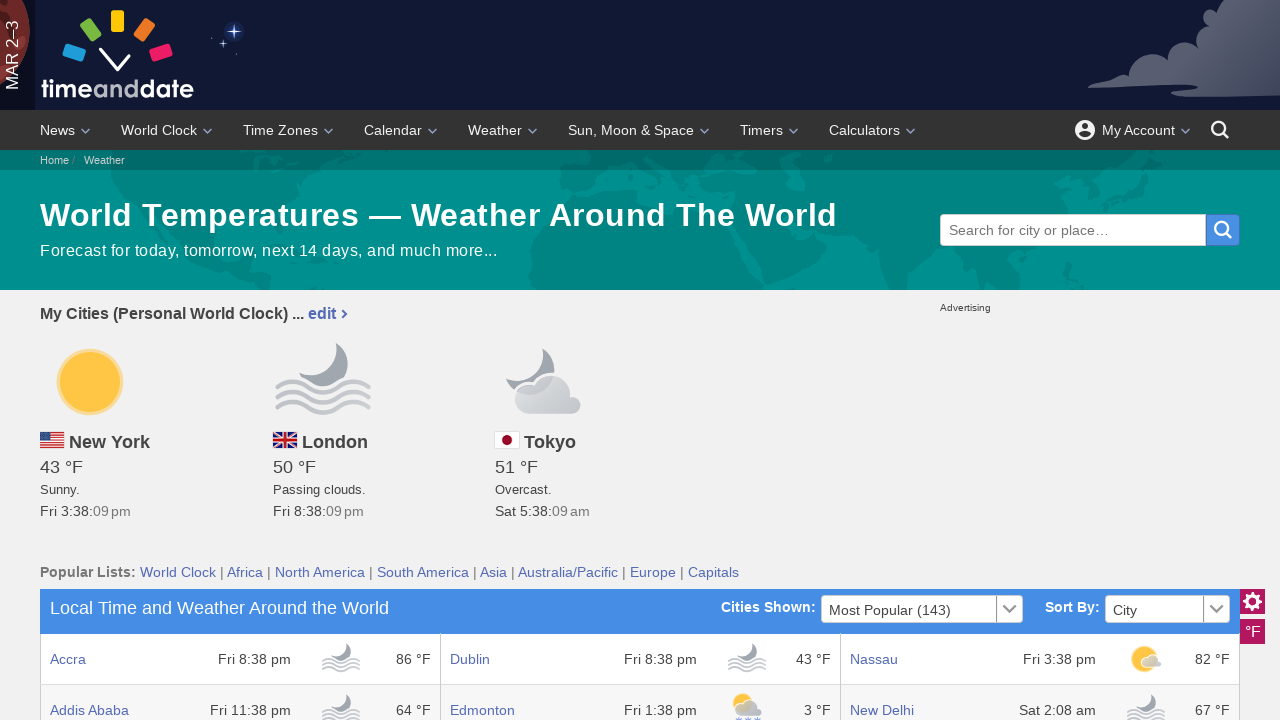